Tests page scrolling functionality by scrolling to the bottom of the page using JavaScript

Starting URL: https://www.browserstack.com/

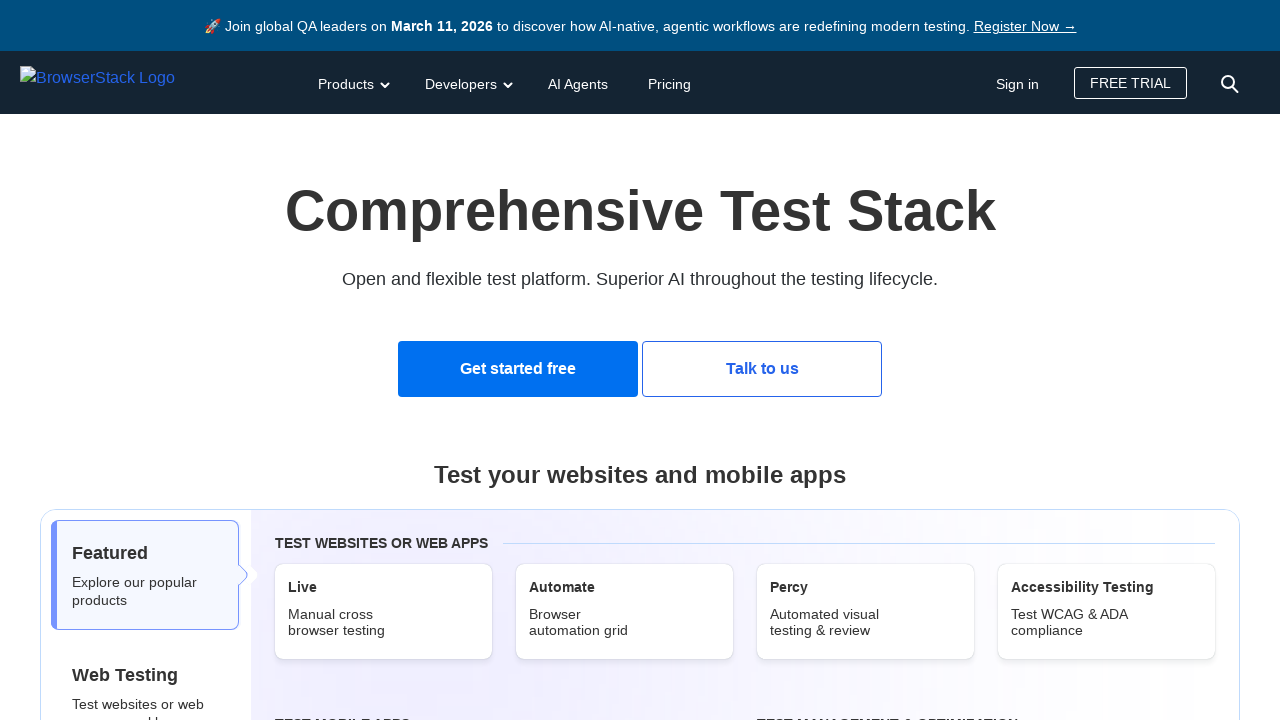

Navigated to https://www.browserstack.com/
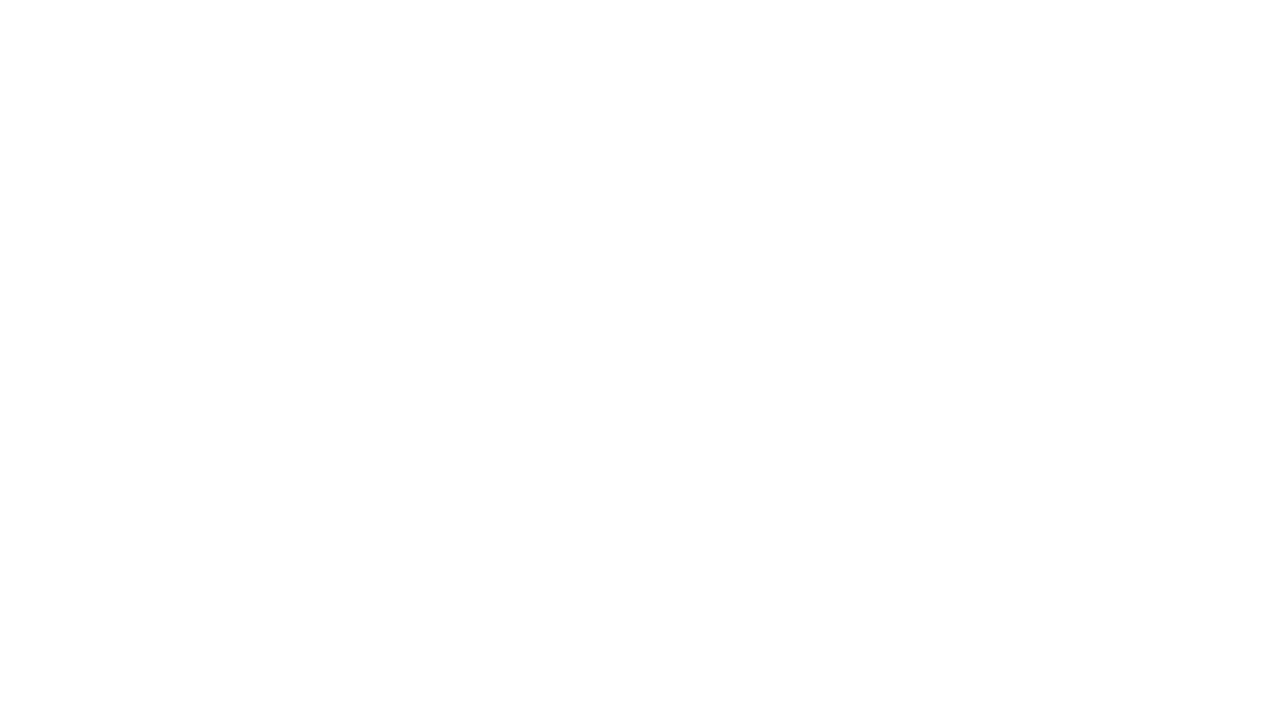

Scrolled to the bottom of the page using JavaScript
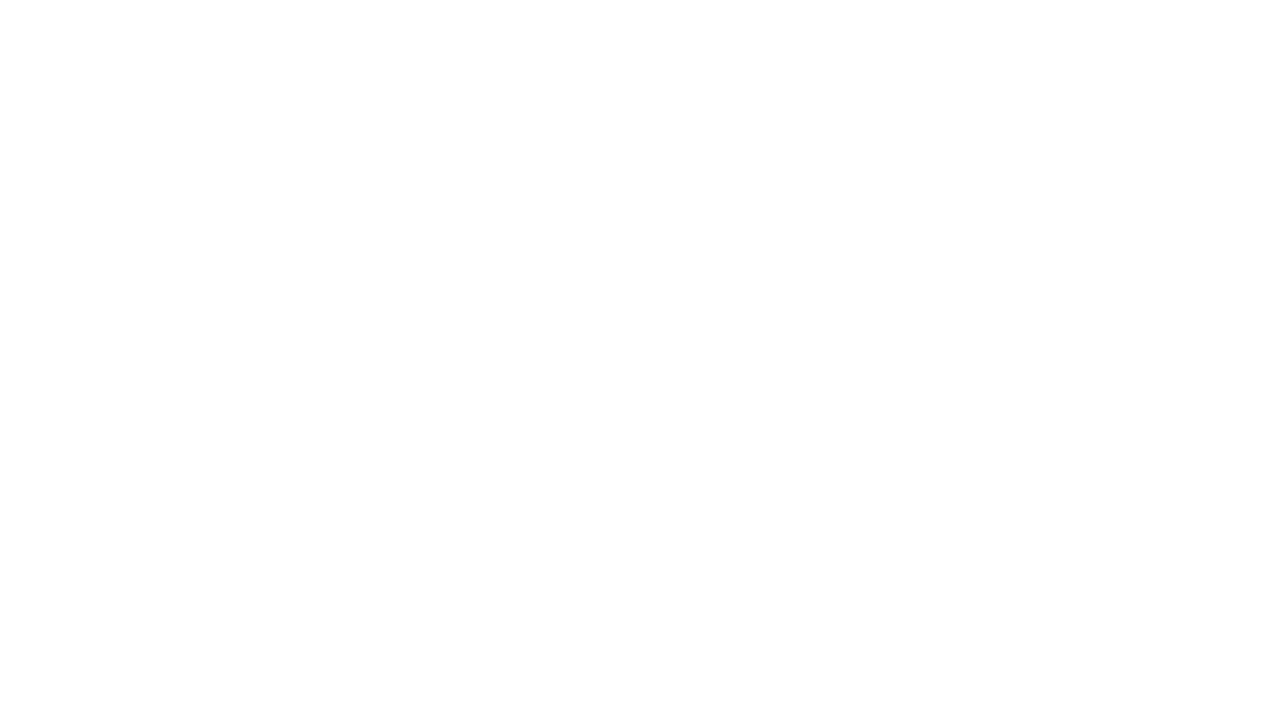

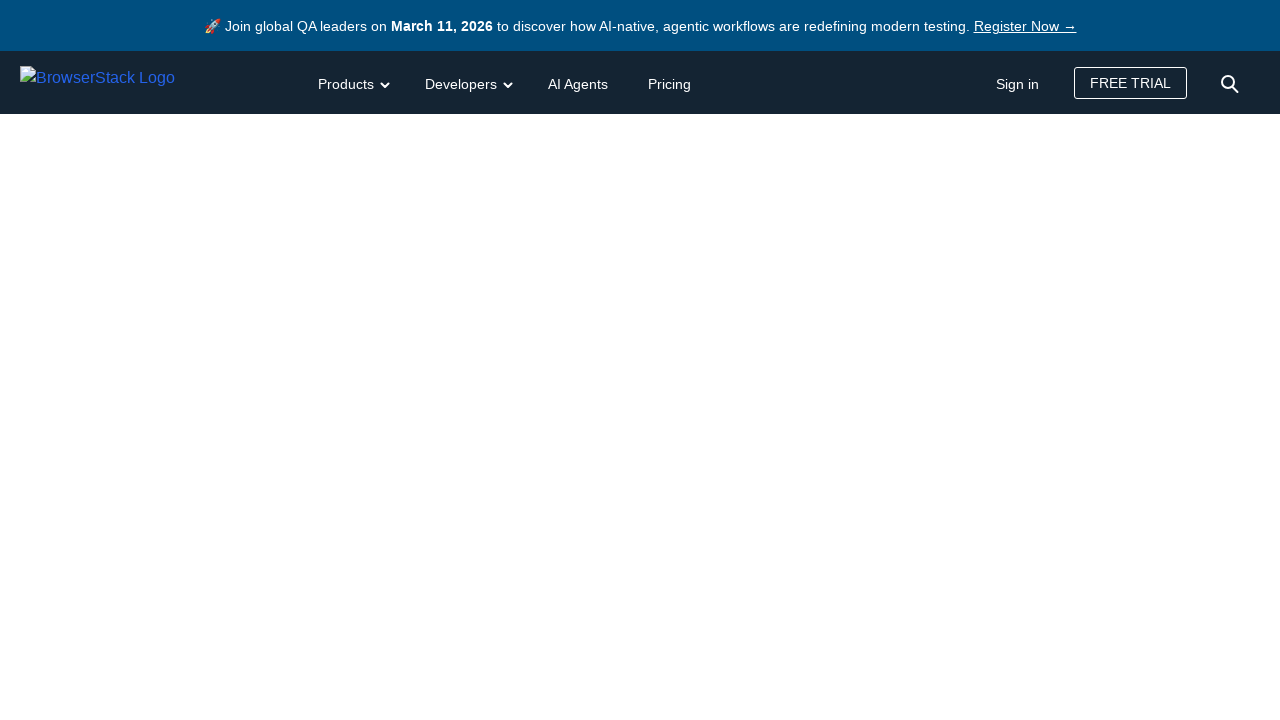